Tests geolocation emulation by setting custom coordinates (Berlin, Germany) and verifying the location is displayed correctly on a geolocation website.

Starting URL: https://where-am-i.org/

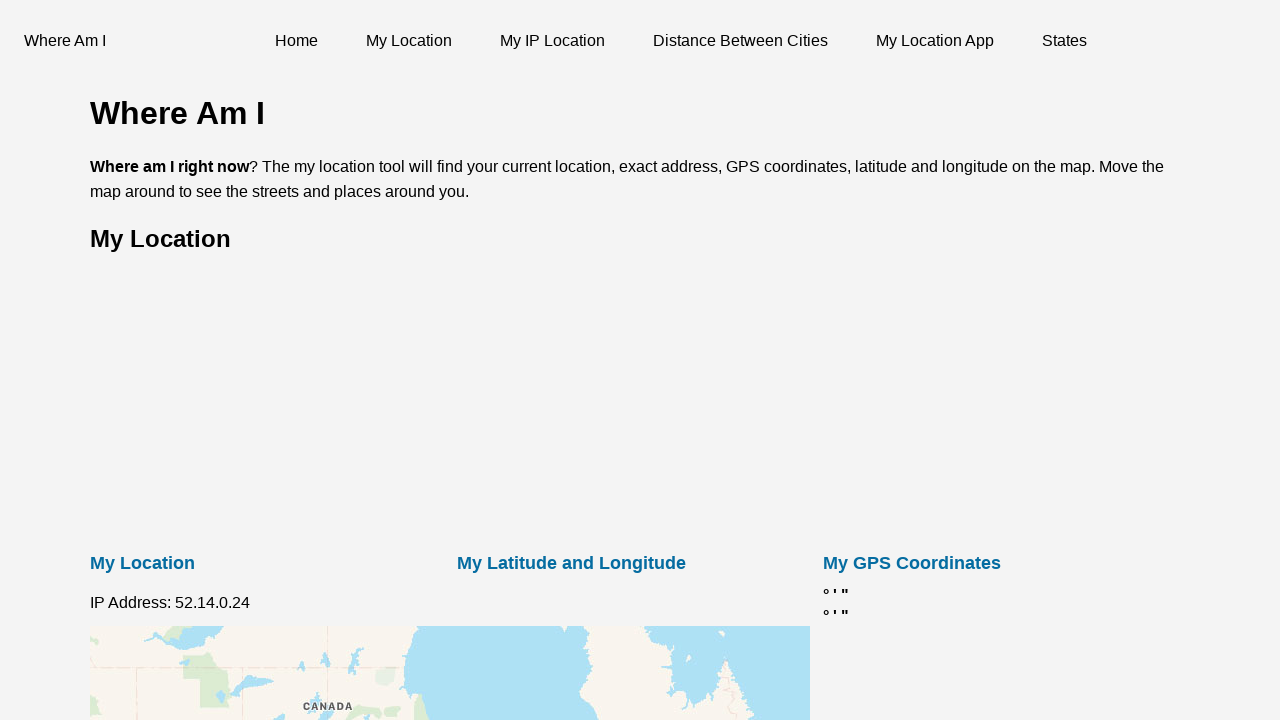

Set geolocation to Berlin, Germany (52.5043°N, 13.4501°E)
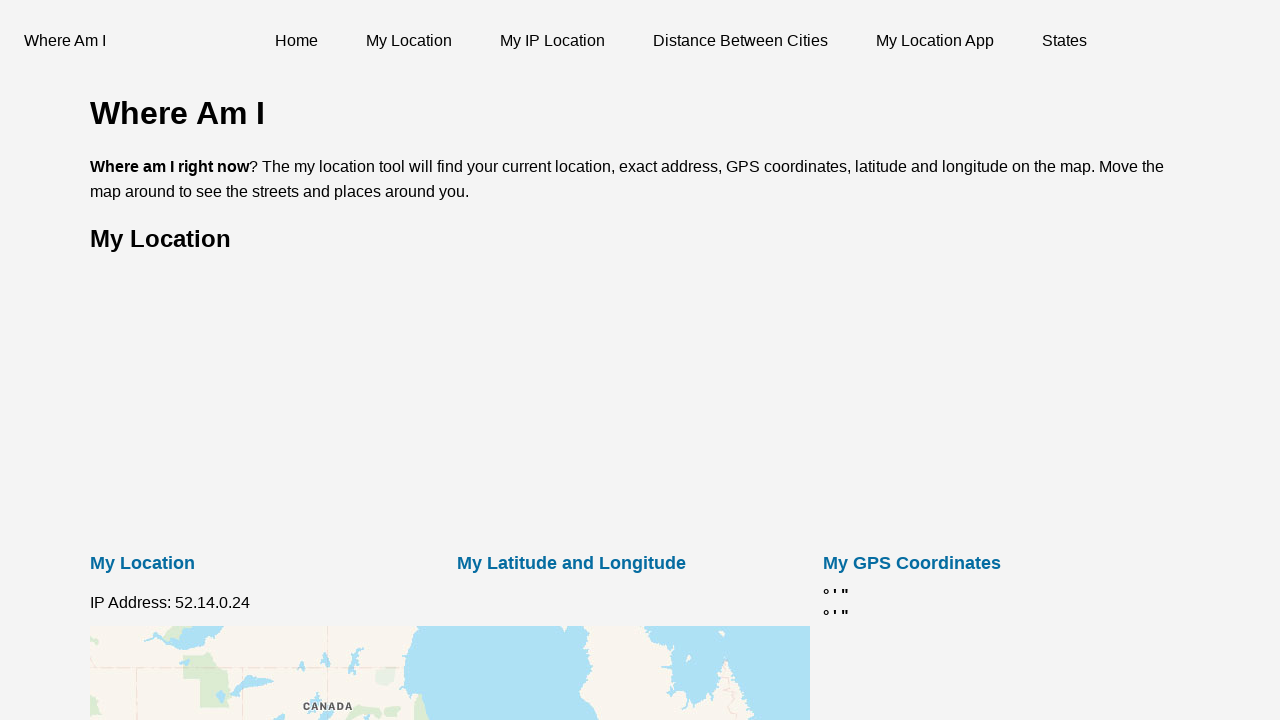

Granted geolocation permission to the browser context
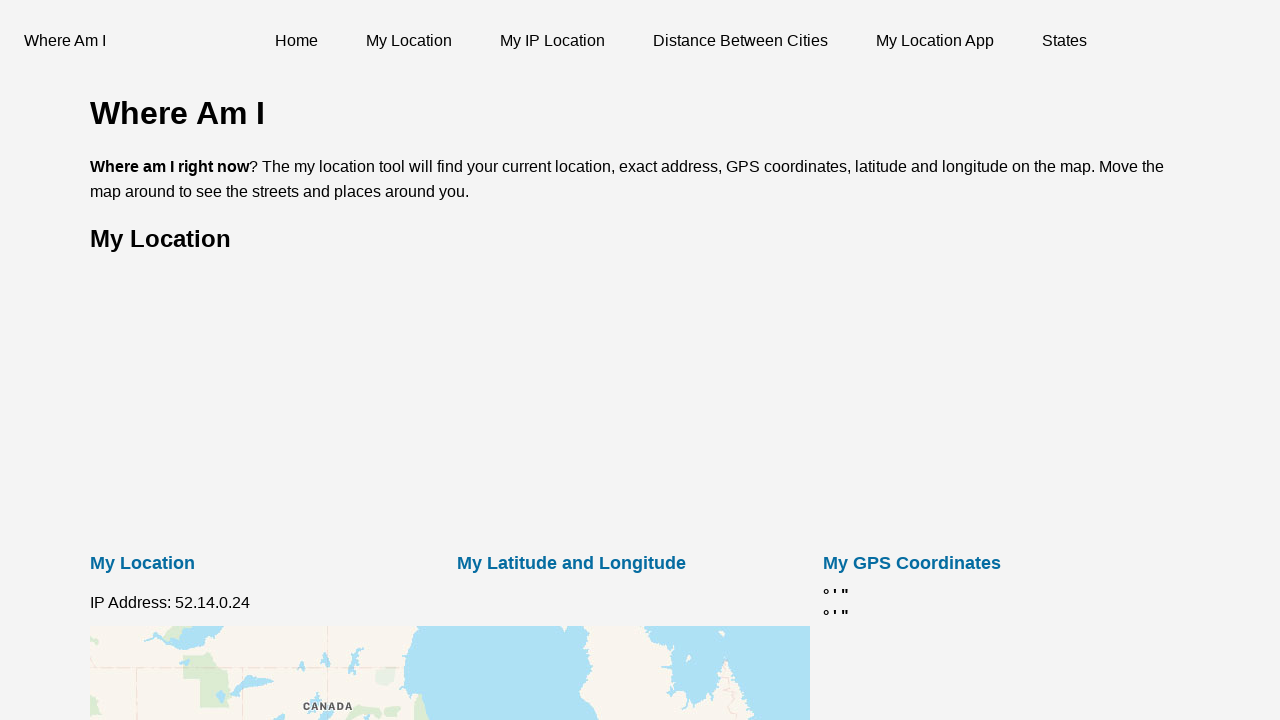

Reloaded page to apply geolocation settings
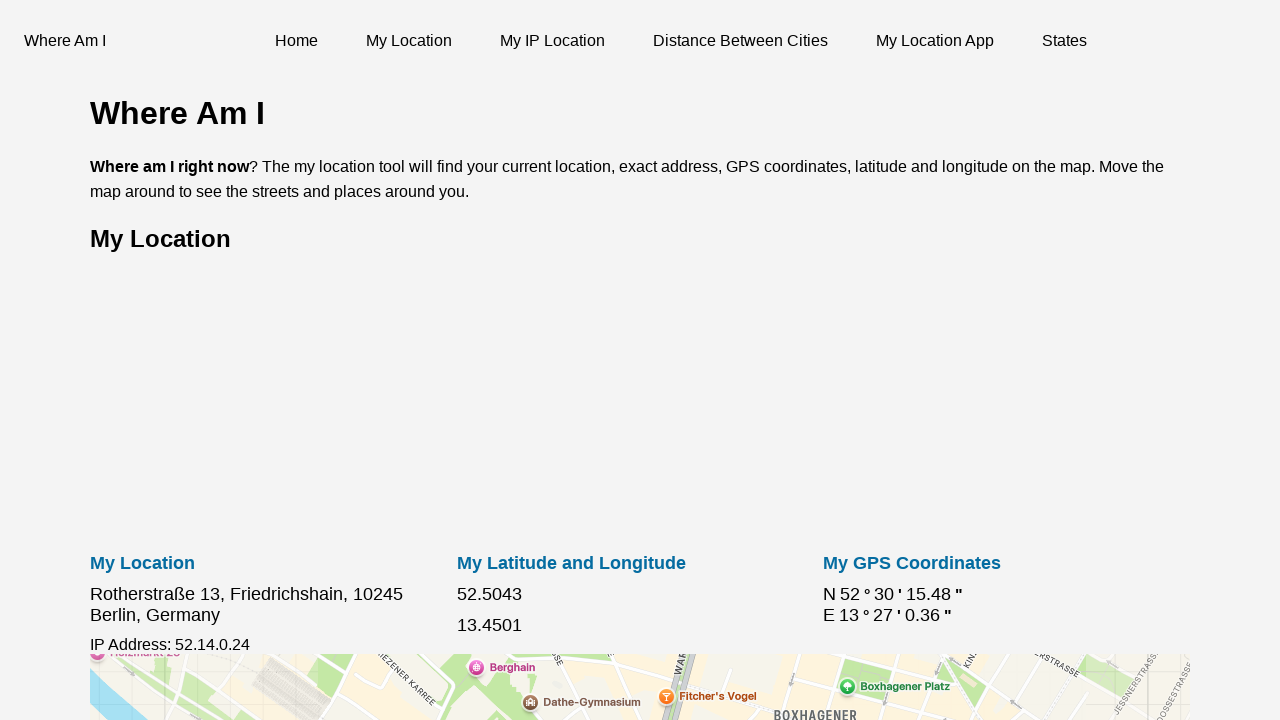

Address element loaded on geolocation website
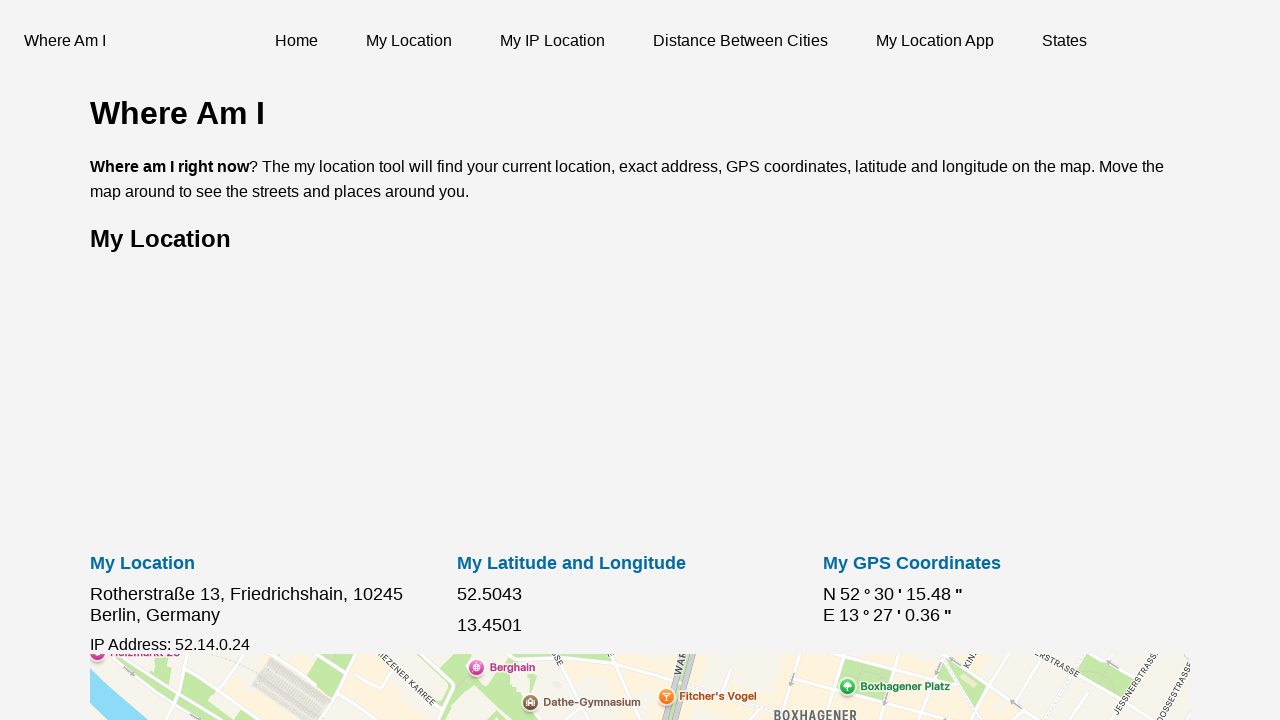

Latitude element loaded
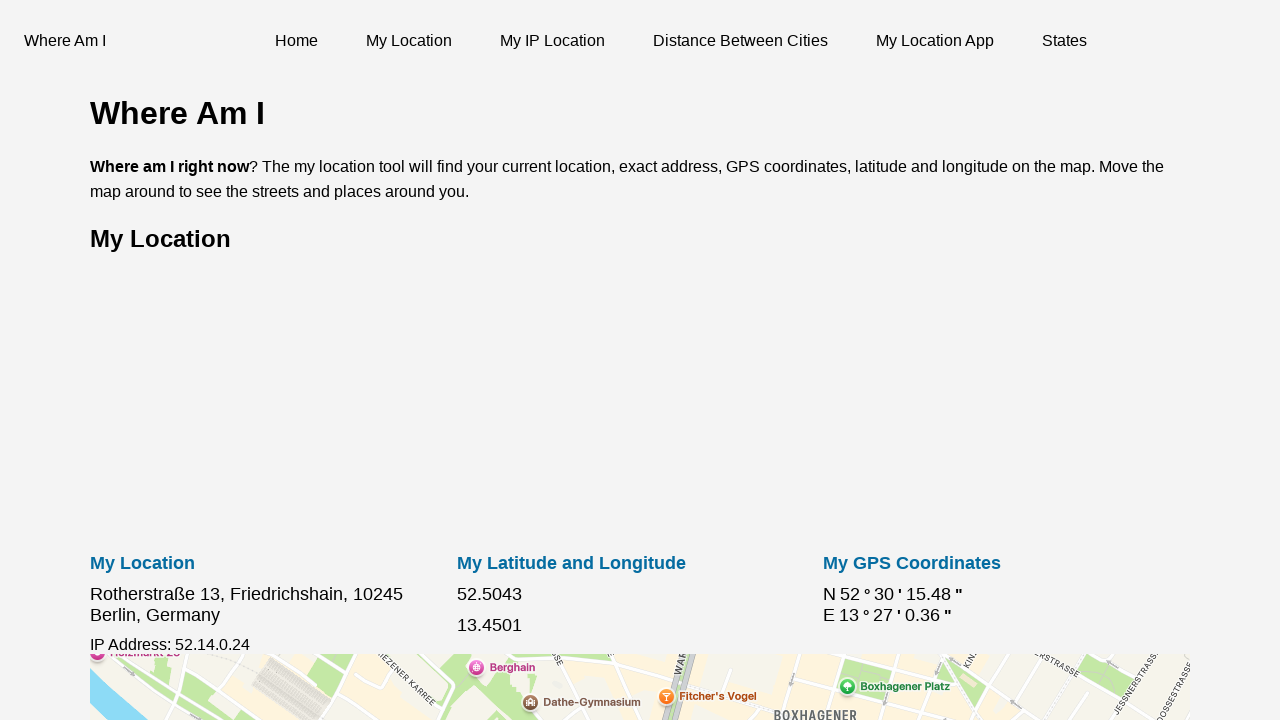

Longitude element loaded
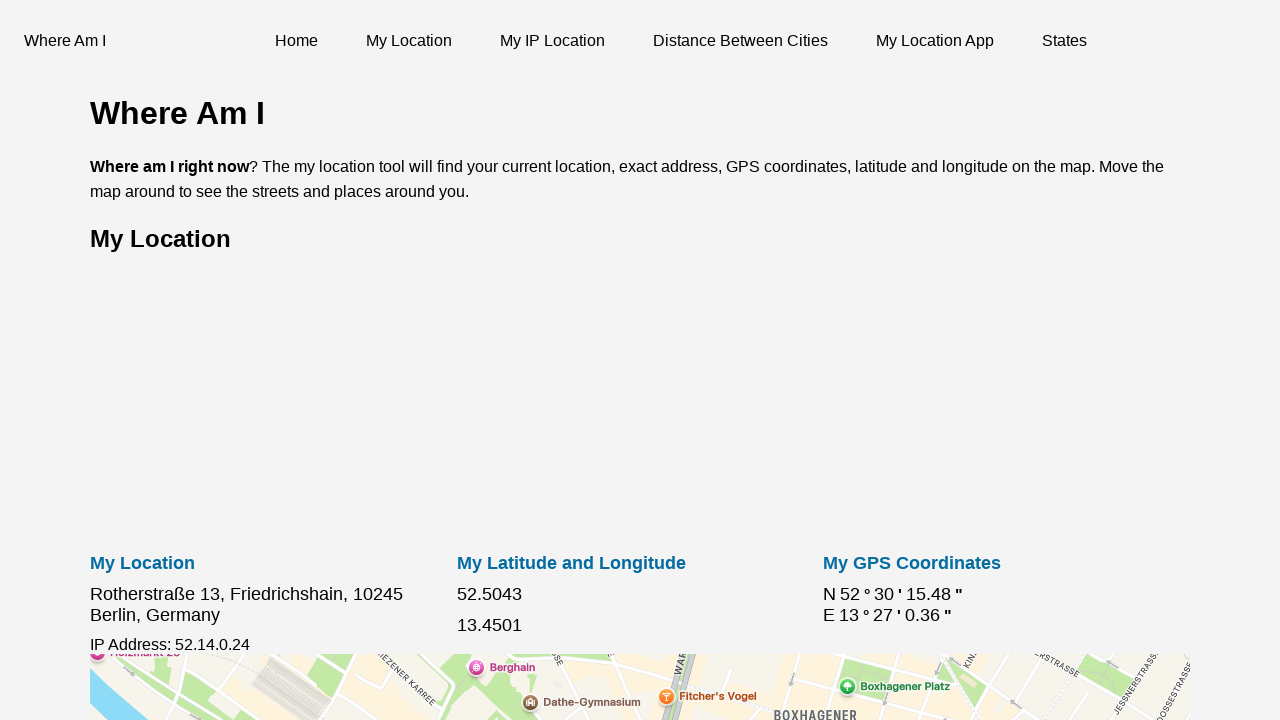

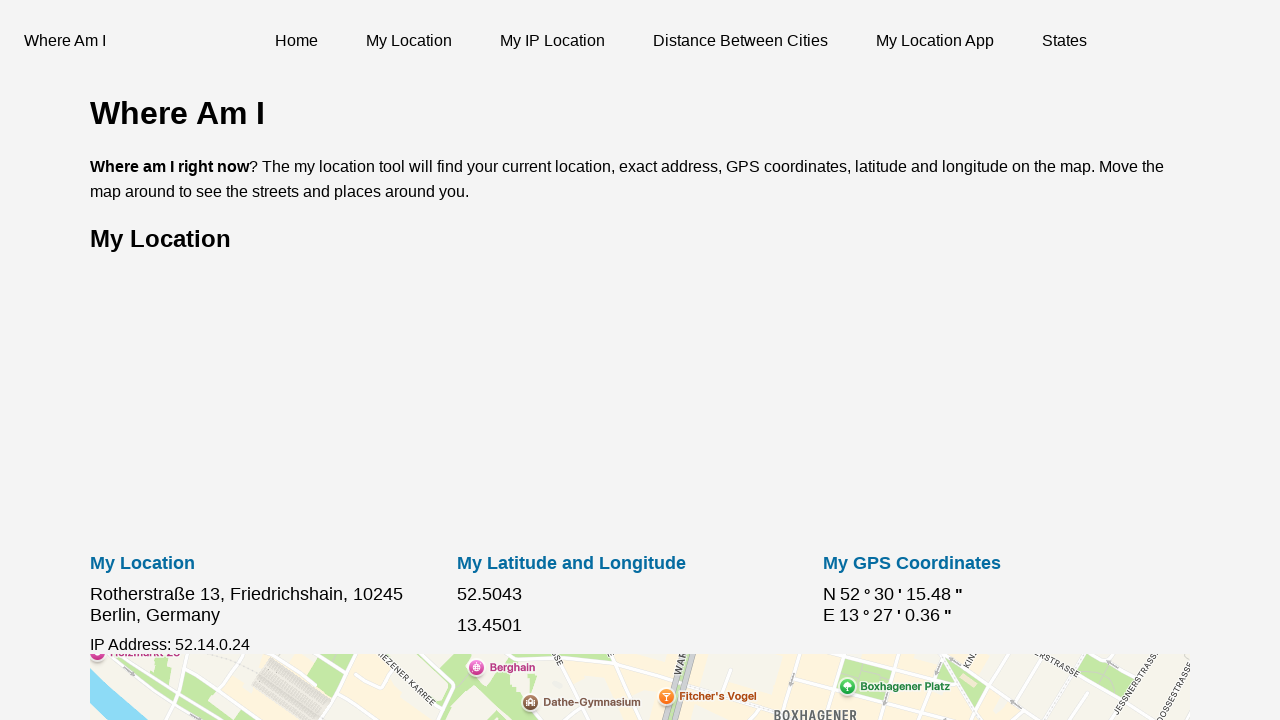